Searches for property records on Fairfax County website by entering a street name, clicking on the first search result, and navigating to the sales information page

Starting URL: https://icare.fairfaxcounty.gov/ffxcare/search/commonsearch.aspx?mode=address

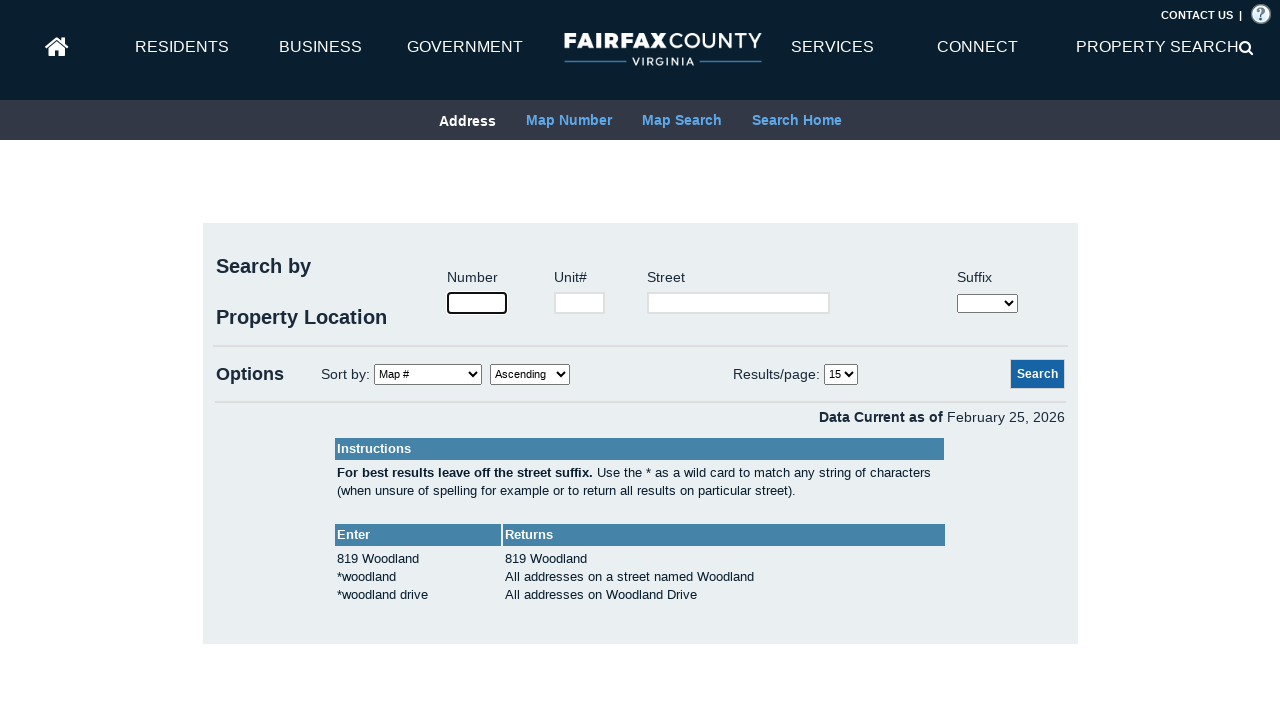

Filled search field with street name 'Clark' on #inpStreet
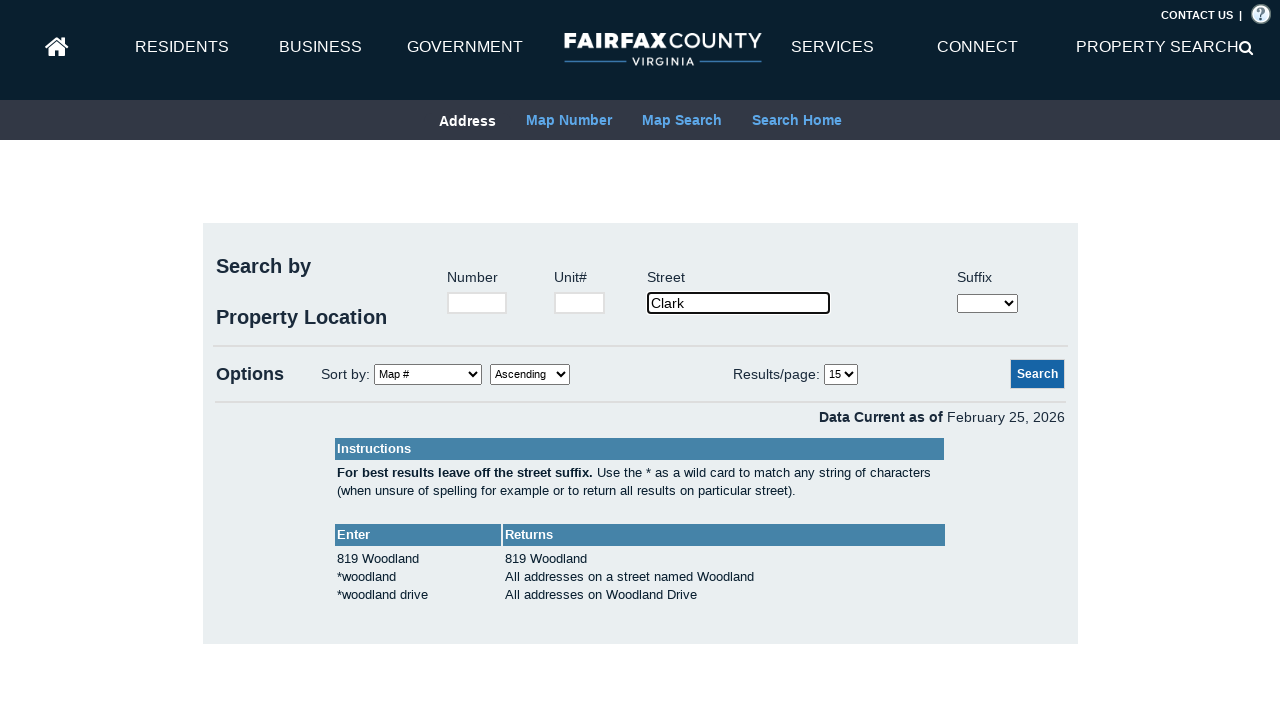

Pressed Enter to submit property search on #inpStreet
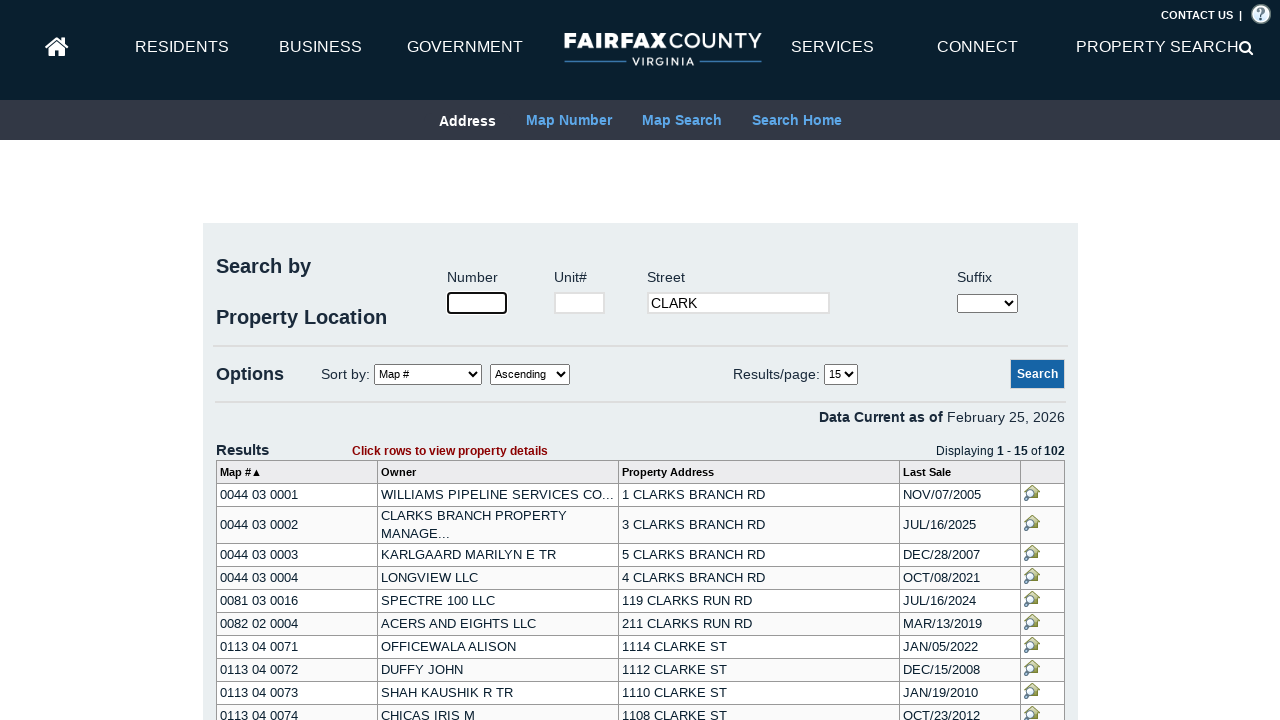

Search results loaded on Fairfax County property search page
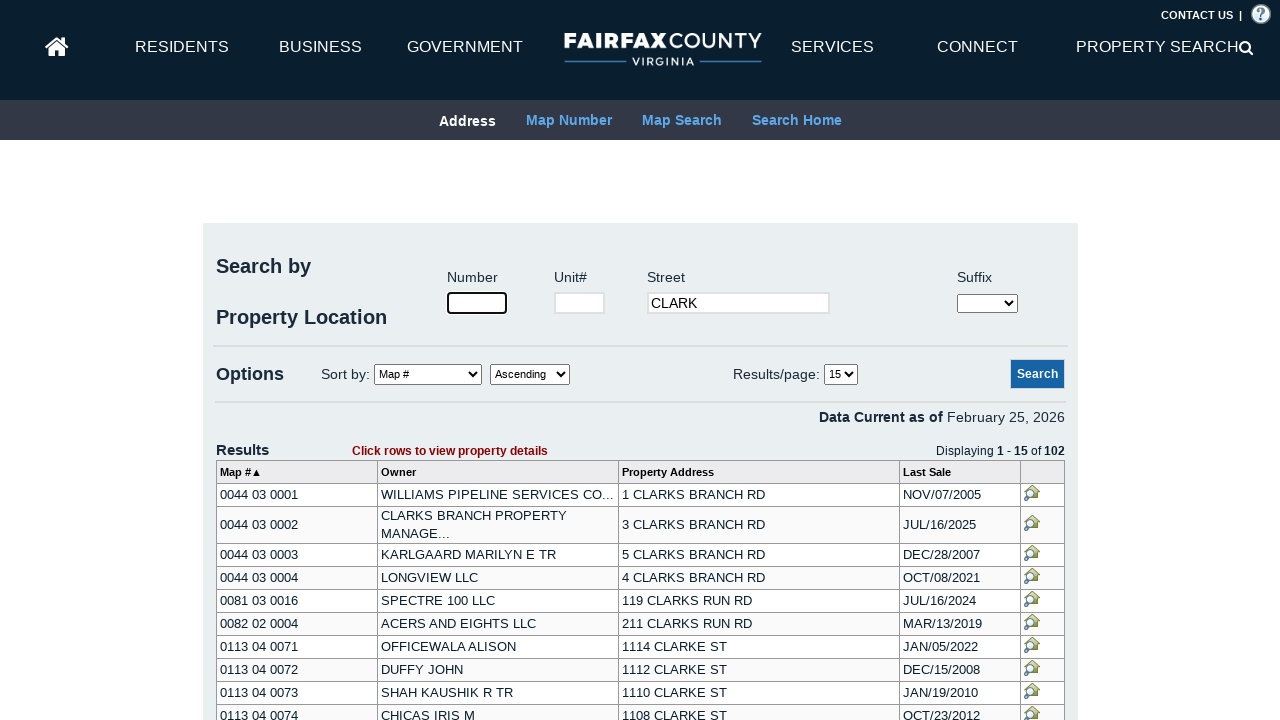

Clicked on first visible search result at (640, 372) on .SearchResults >> nth=0
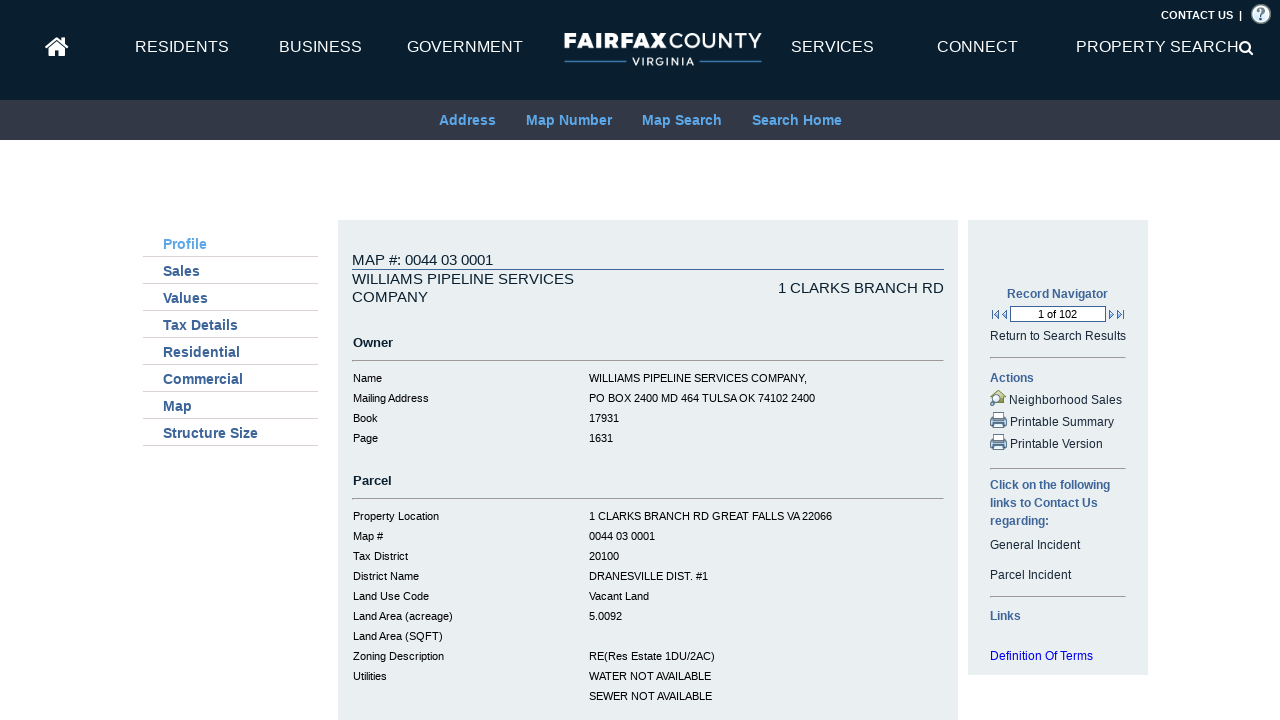

Property details page loaded
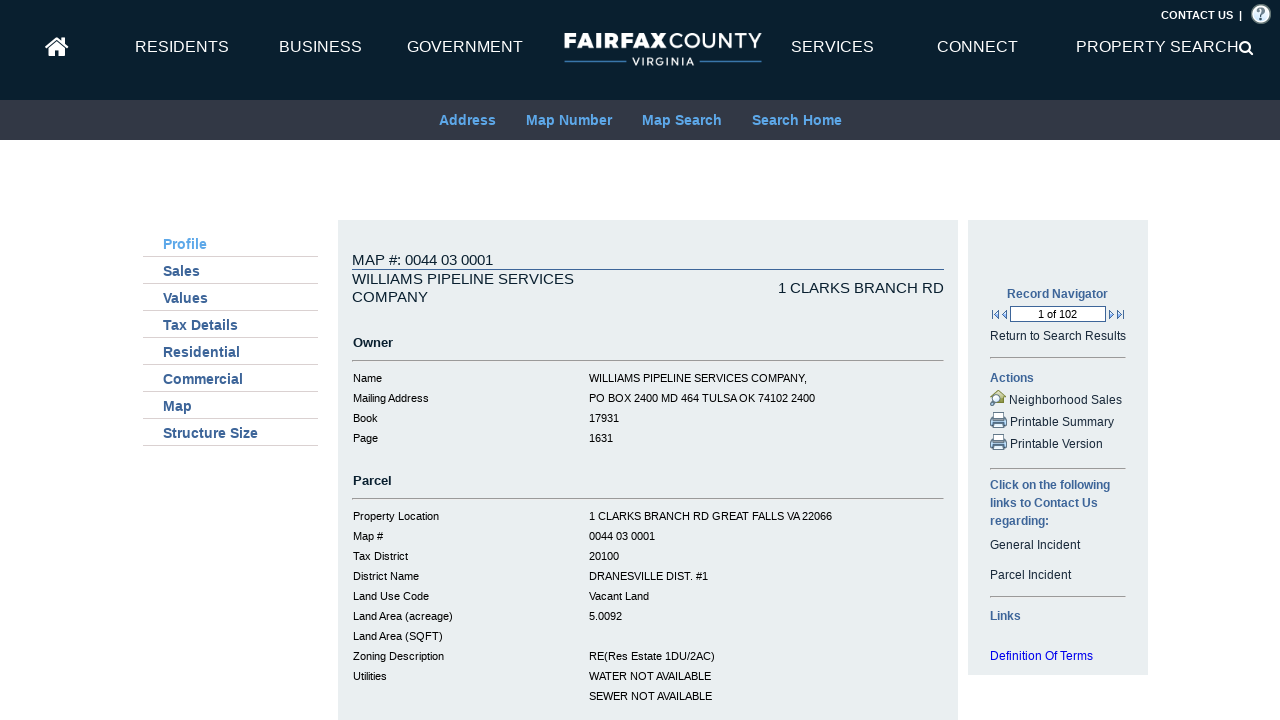

Clicked on Sales link to view sales information at (172, 270) on a:has-text("Sales")
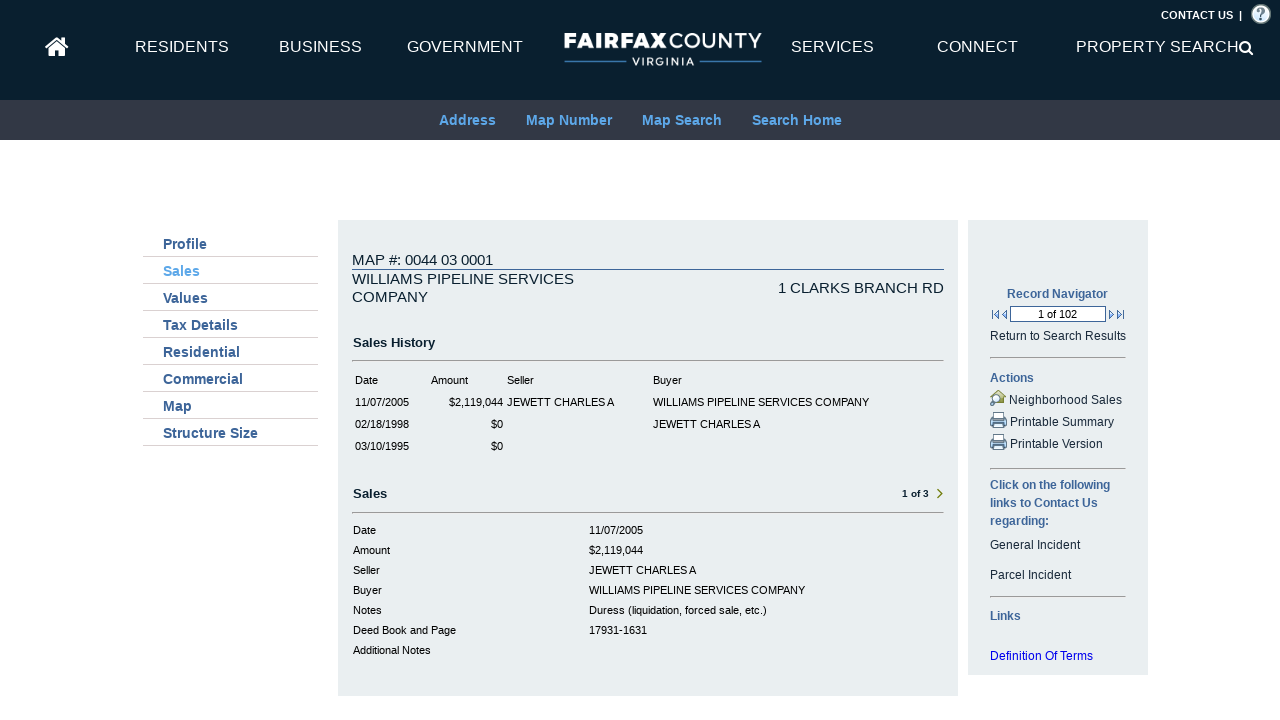

Sales information page loaded successfully
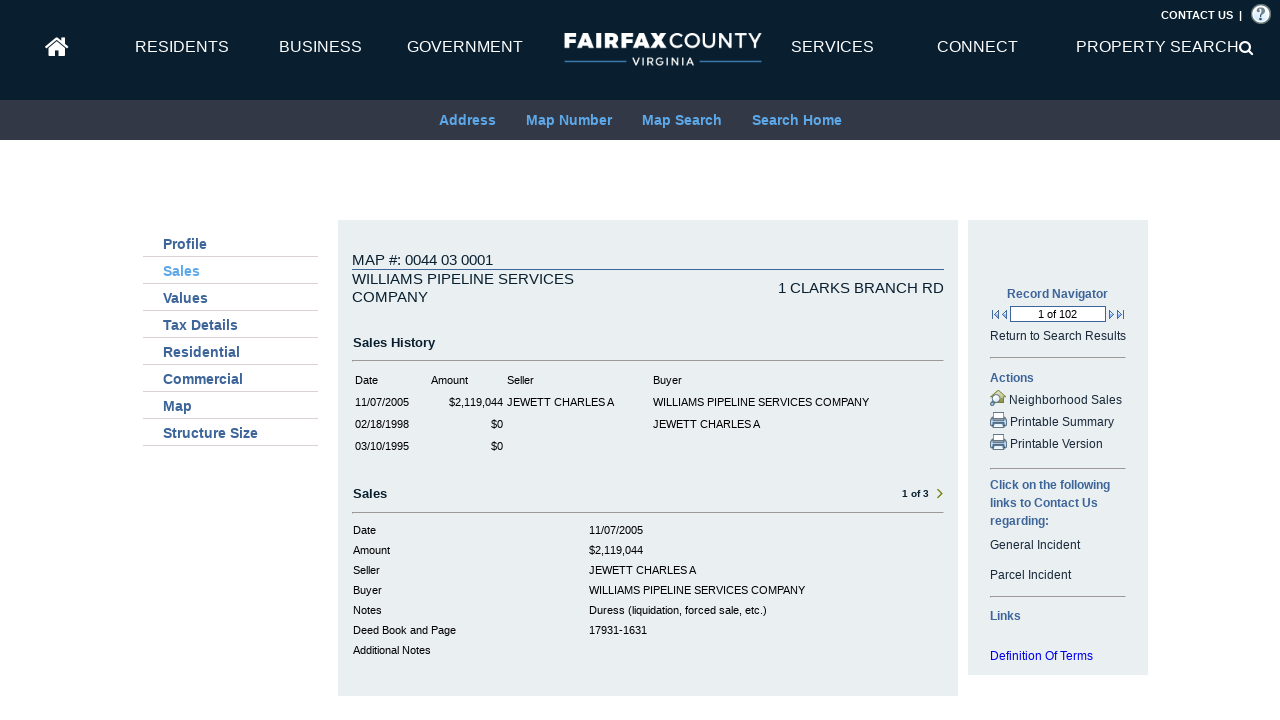

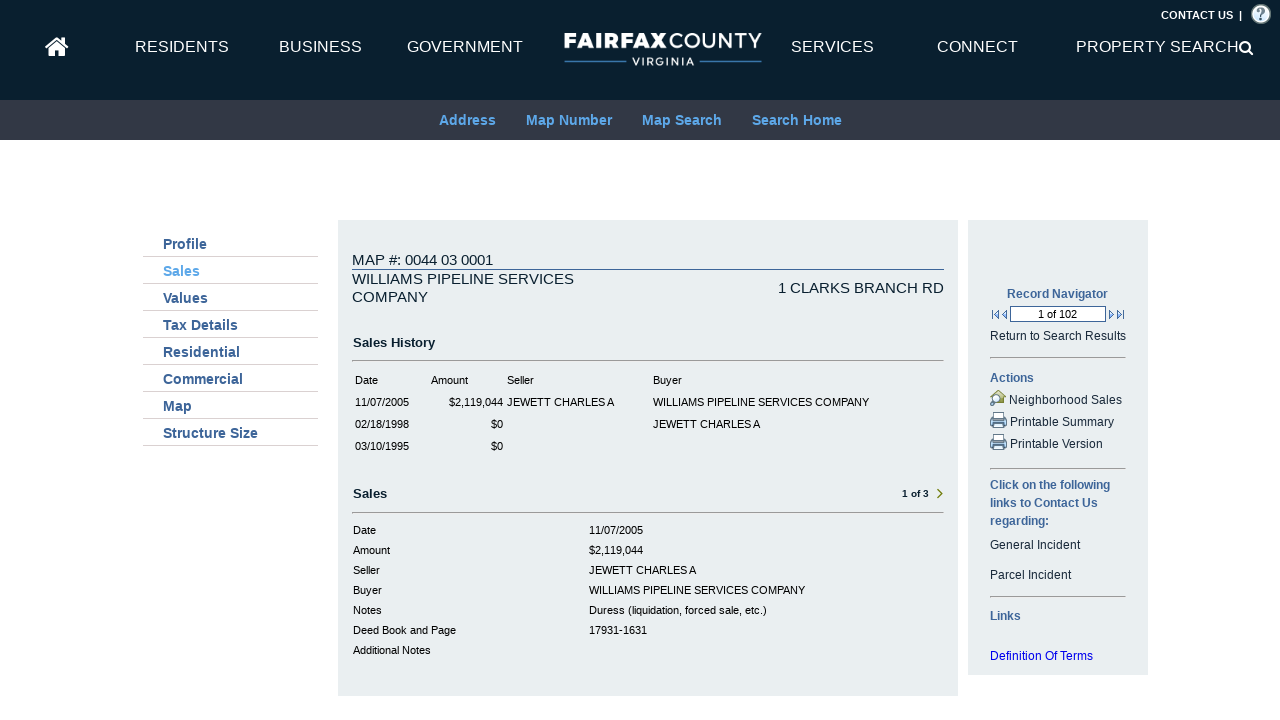